Tests checkboxes, static/dynamic dropdowns, visibility toggle, and radio buttons on an automation practice page

Starting URL: https://rahulshettyacademy.com/AutomationPractice/

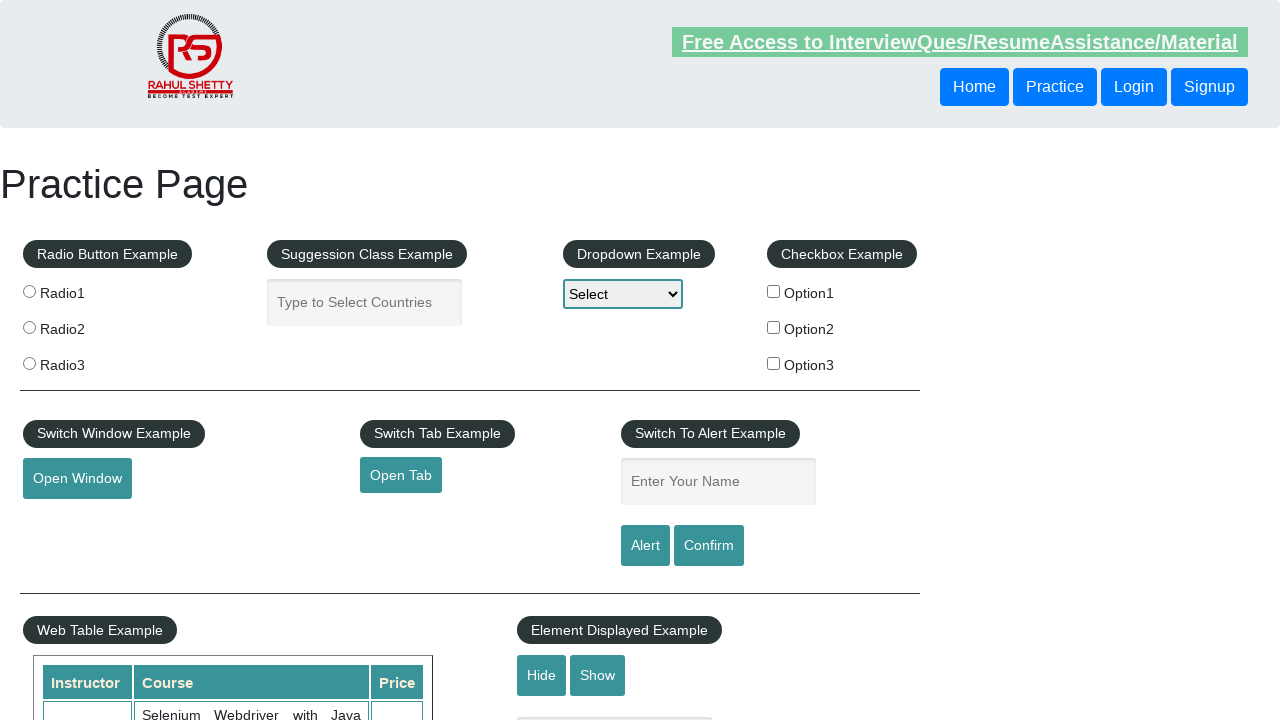

Checked checkbox option1 at (774, 291) on #checkBoxOption1
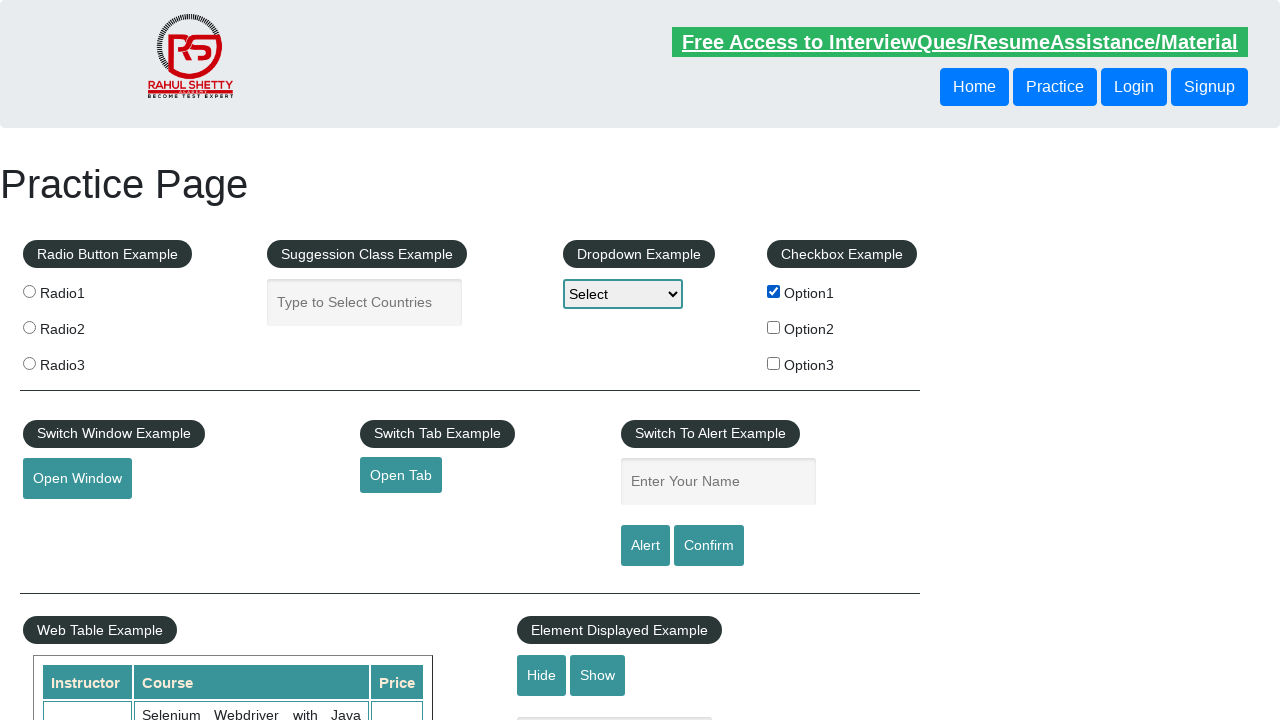

Verified checkbox option1 is checked
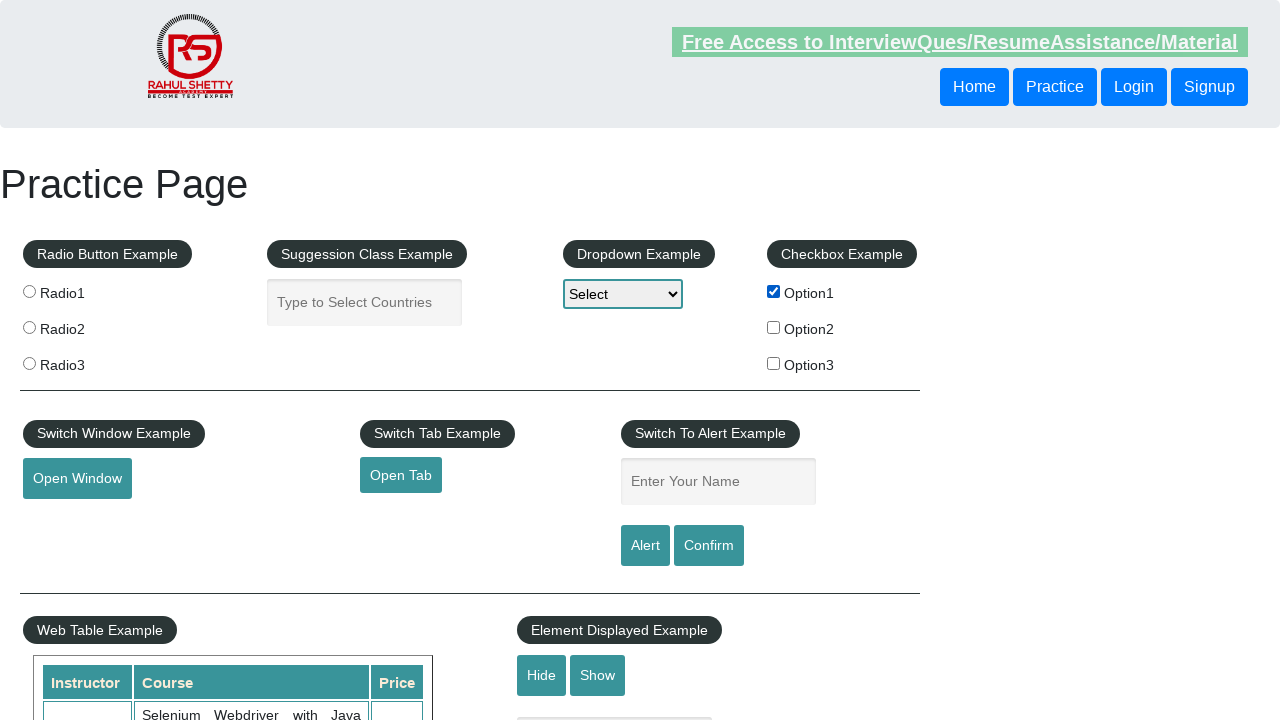

Unchecked checkbox option1 at (774, 291) on #checkBoxOption1
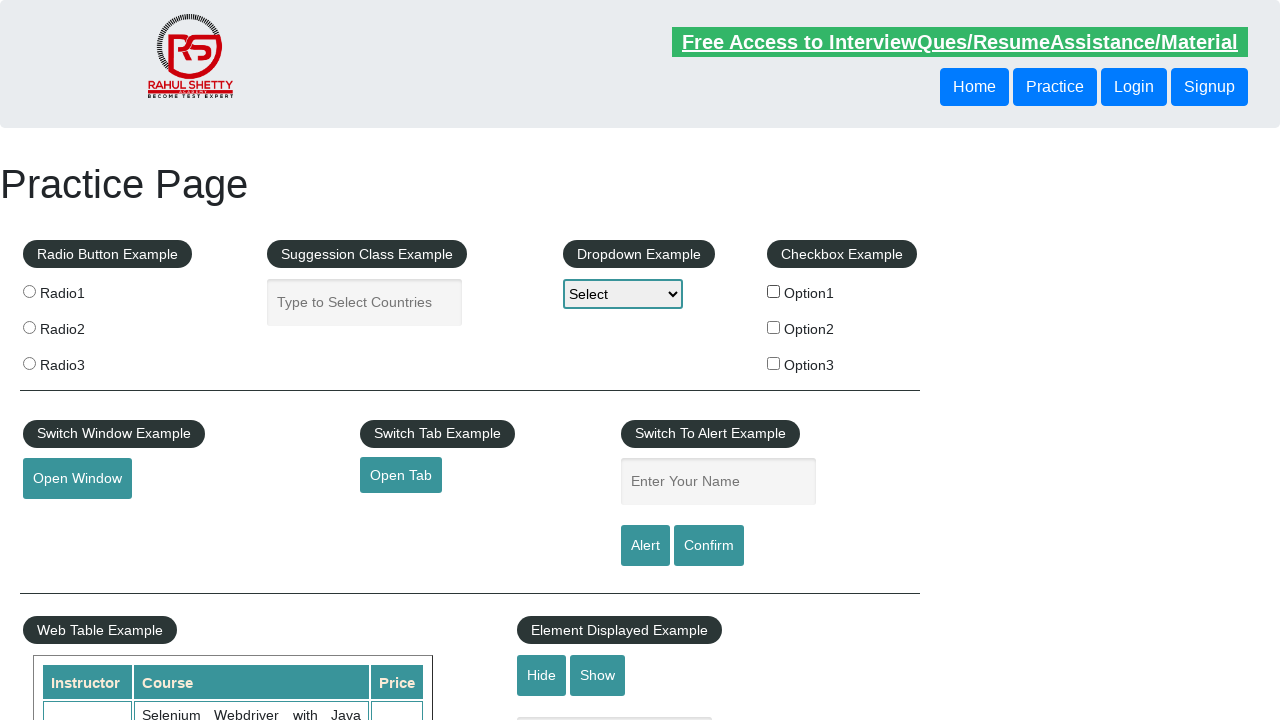

Verified checkbox option1 is unchecked
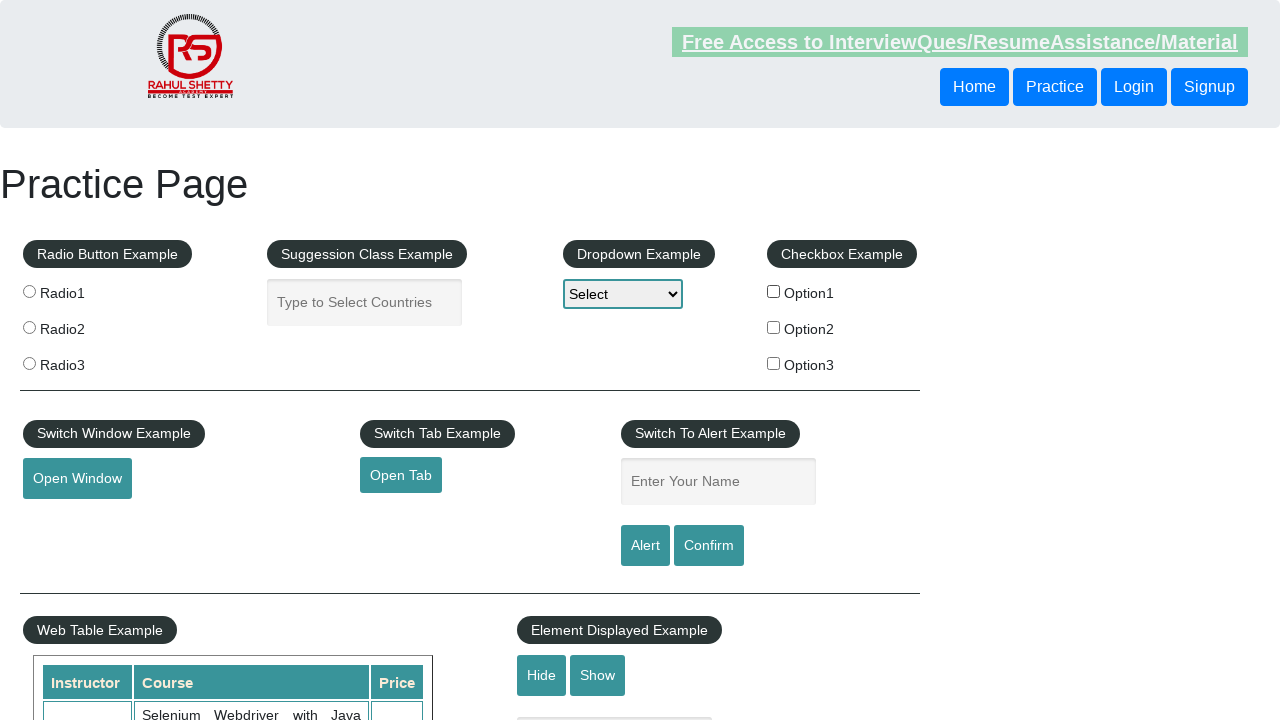

Checked checkbox option2 at (774, 327) on input[type='checkbox'][value='option2']
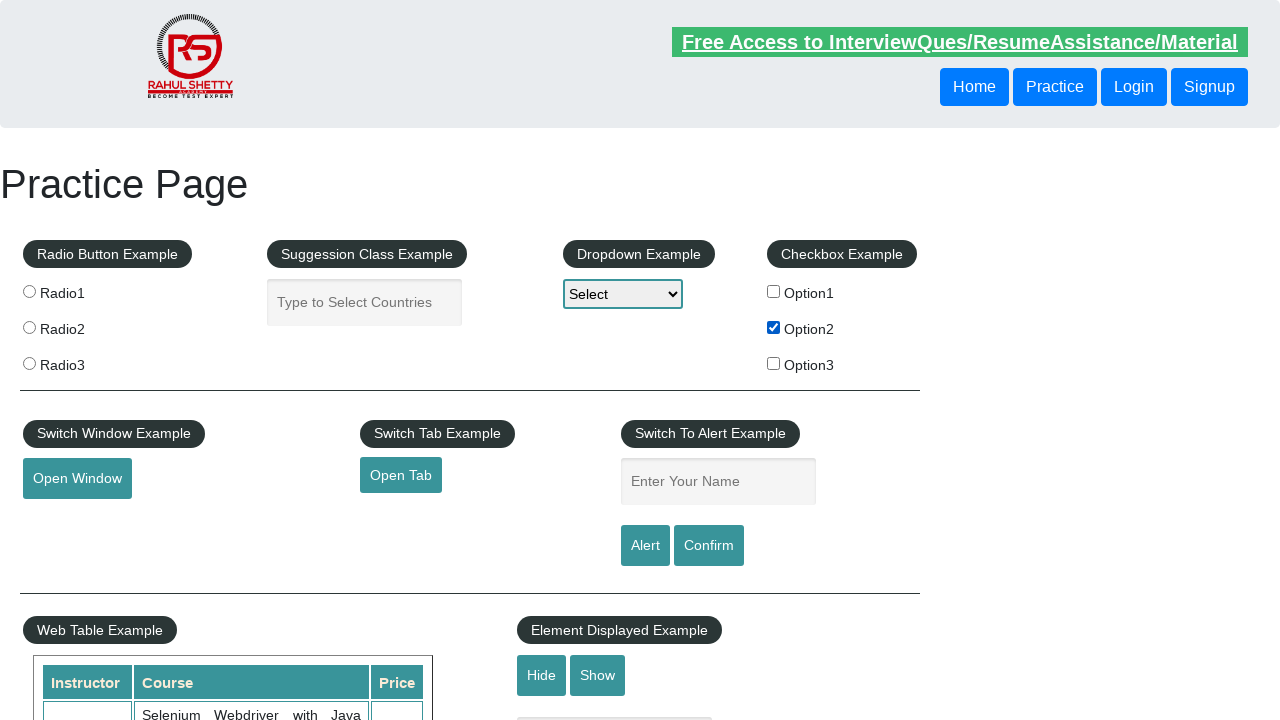

Checked checkbox option3 at (774, 363) on input[type='checkbox'][value='option3']
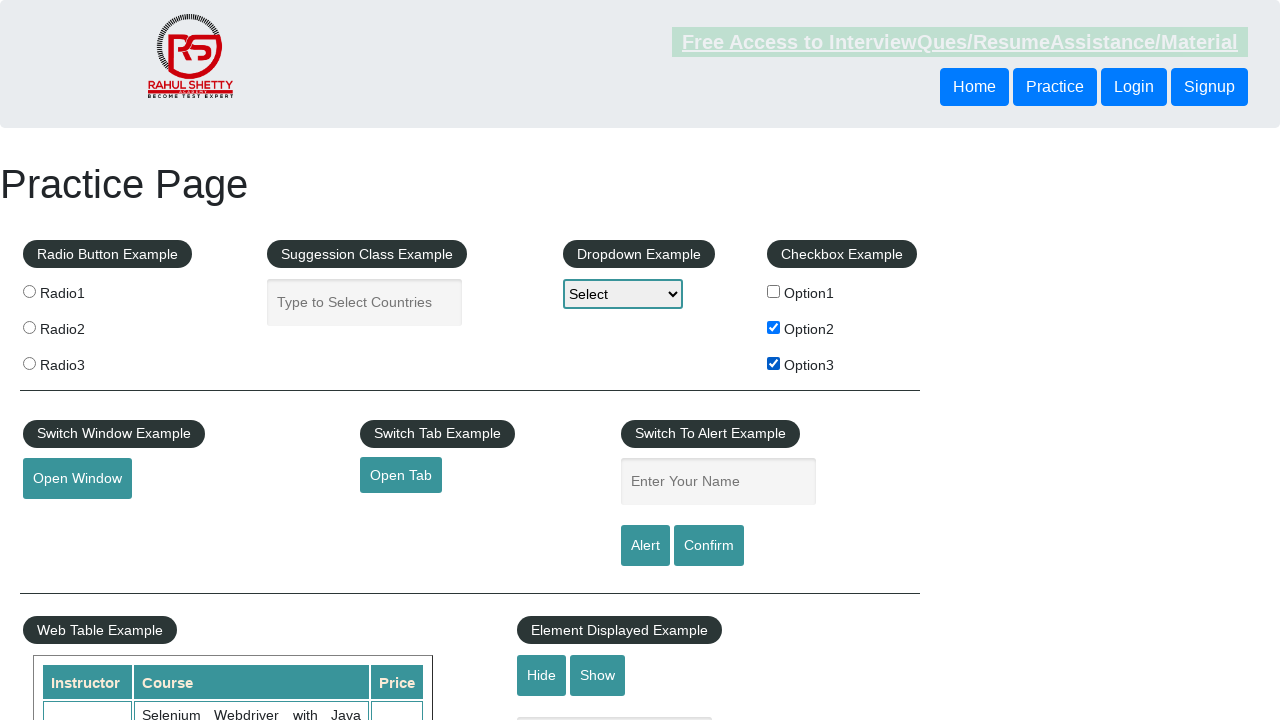

Selected 'option2' from static dropdown on select
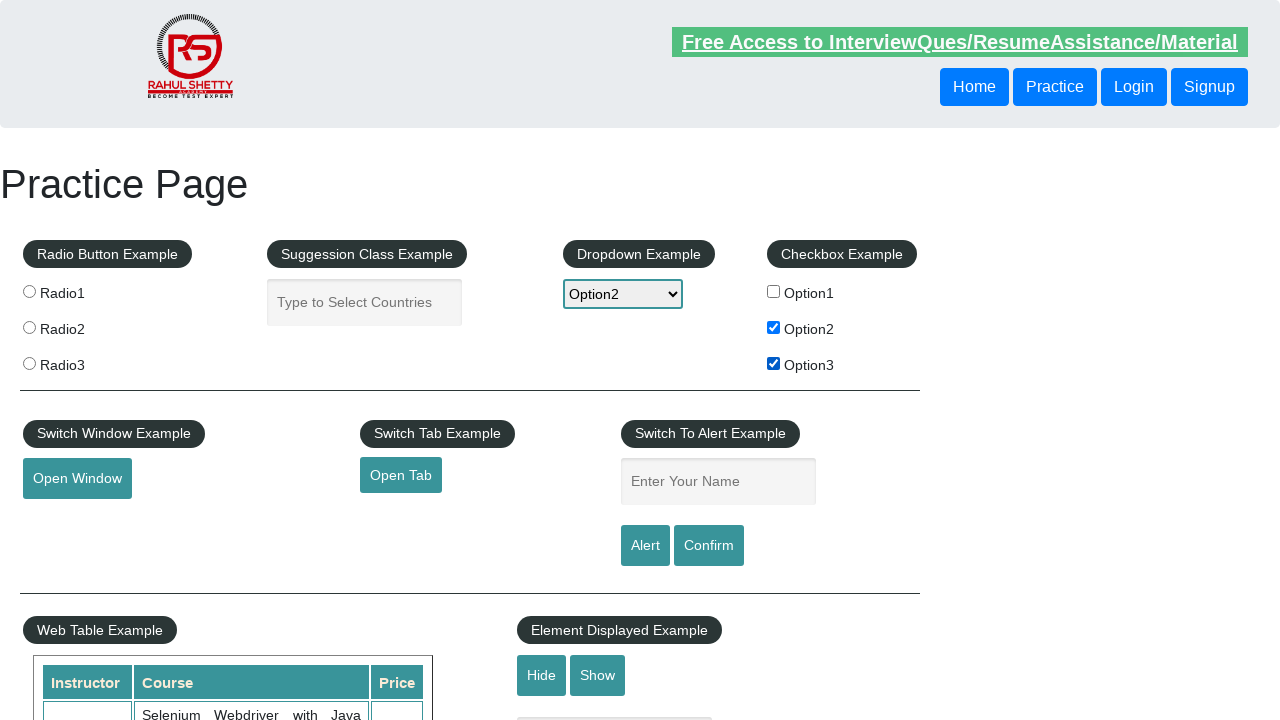

Filled autocomplete field with 'ind' on #autocomplete
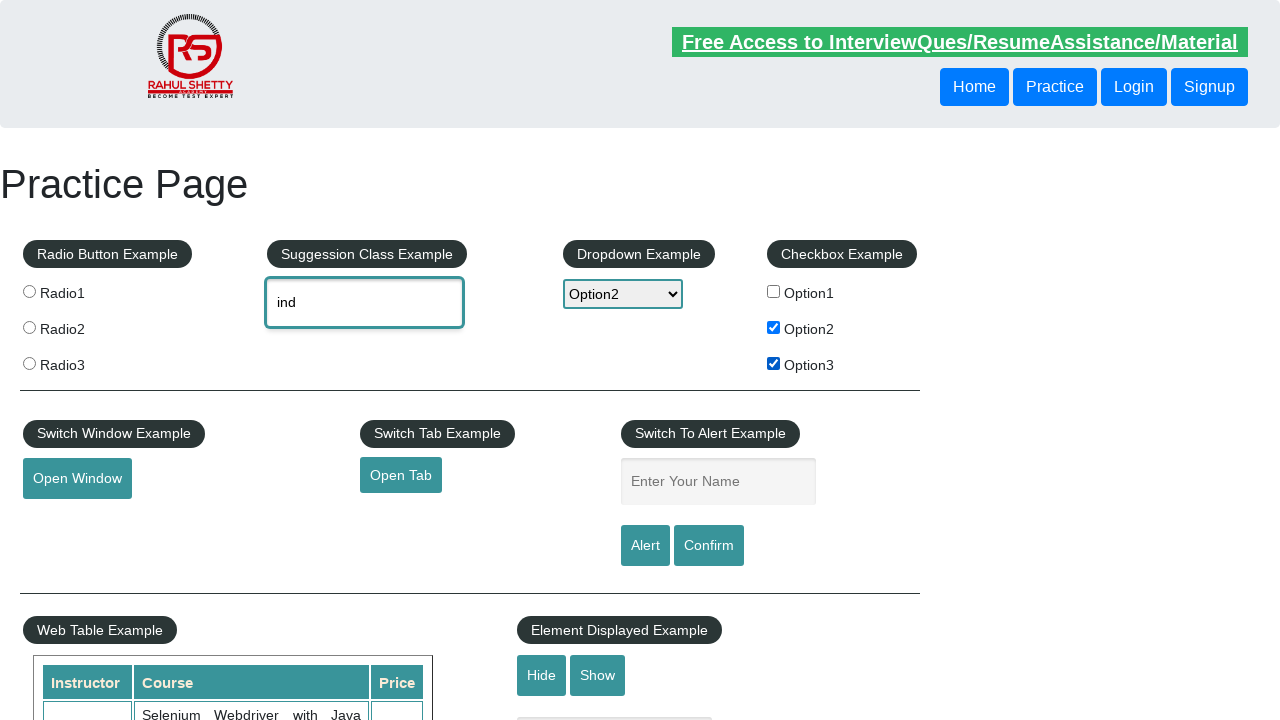

Waited for dropdown menu items to appear
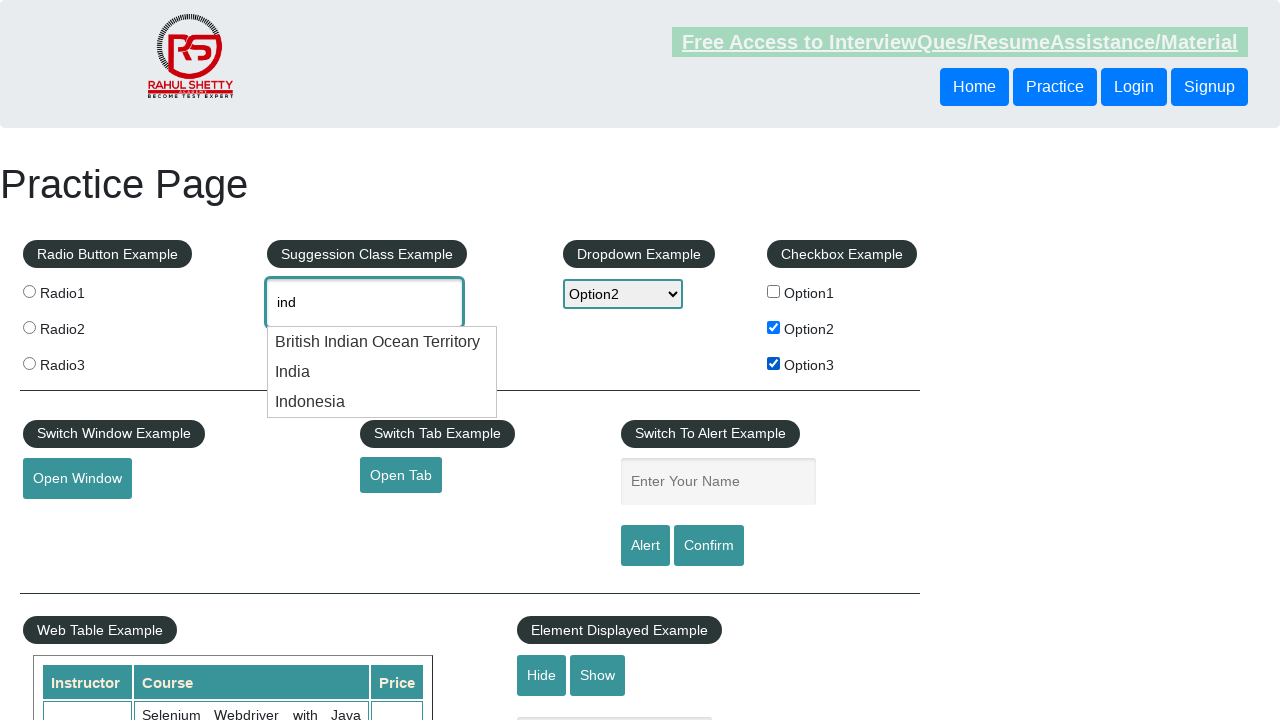

Selected 'India' from dynamic dropdown at (382, 342) on .ui-menu-item div:has-text('India')
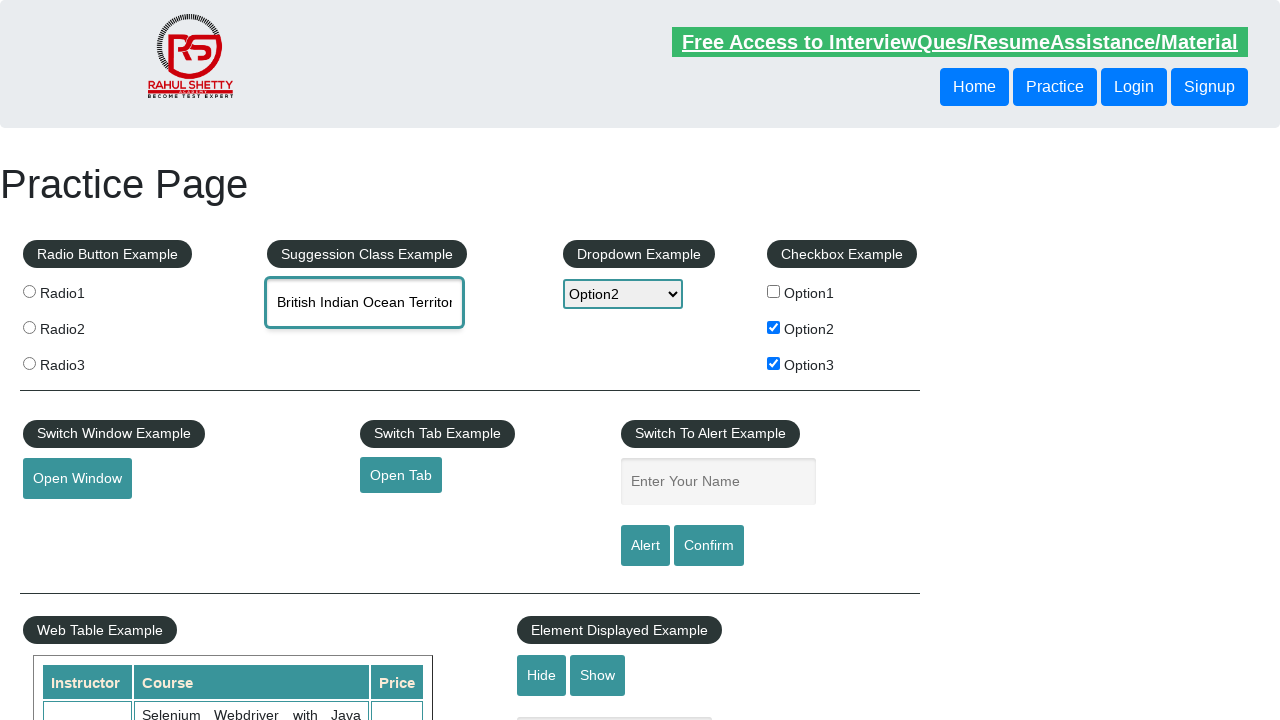

Verified that displayed-text element is visible
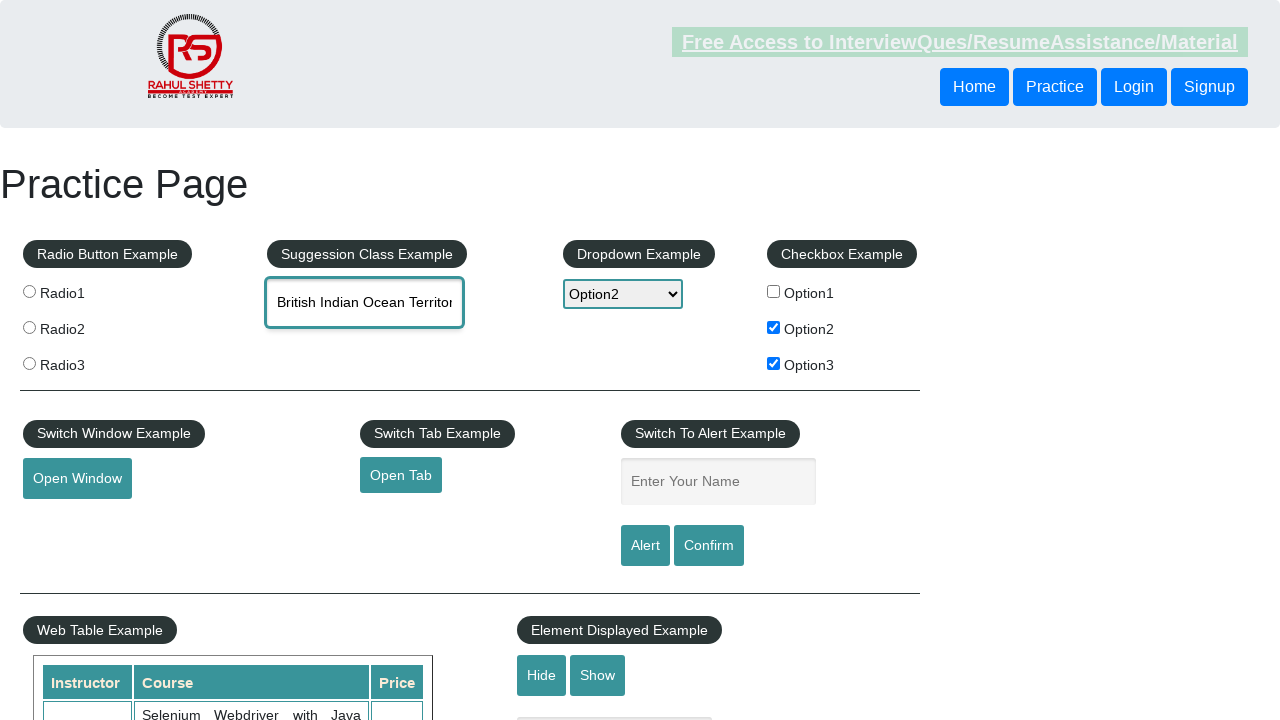

Clicked hide button to hide displayed-text element at (542, 675) on #hide-textbox
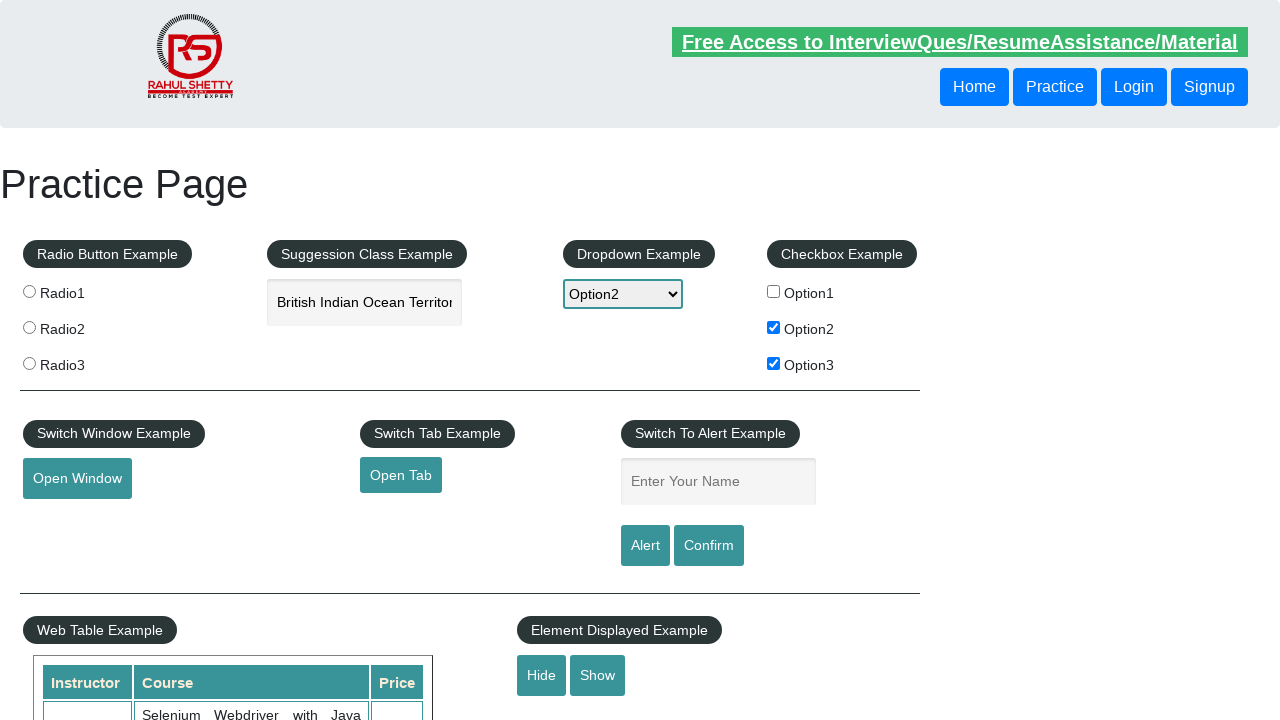

Verified that displayed-text element is hidden
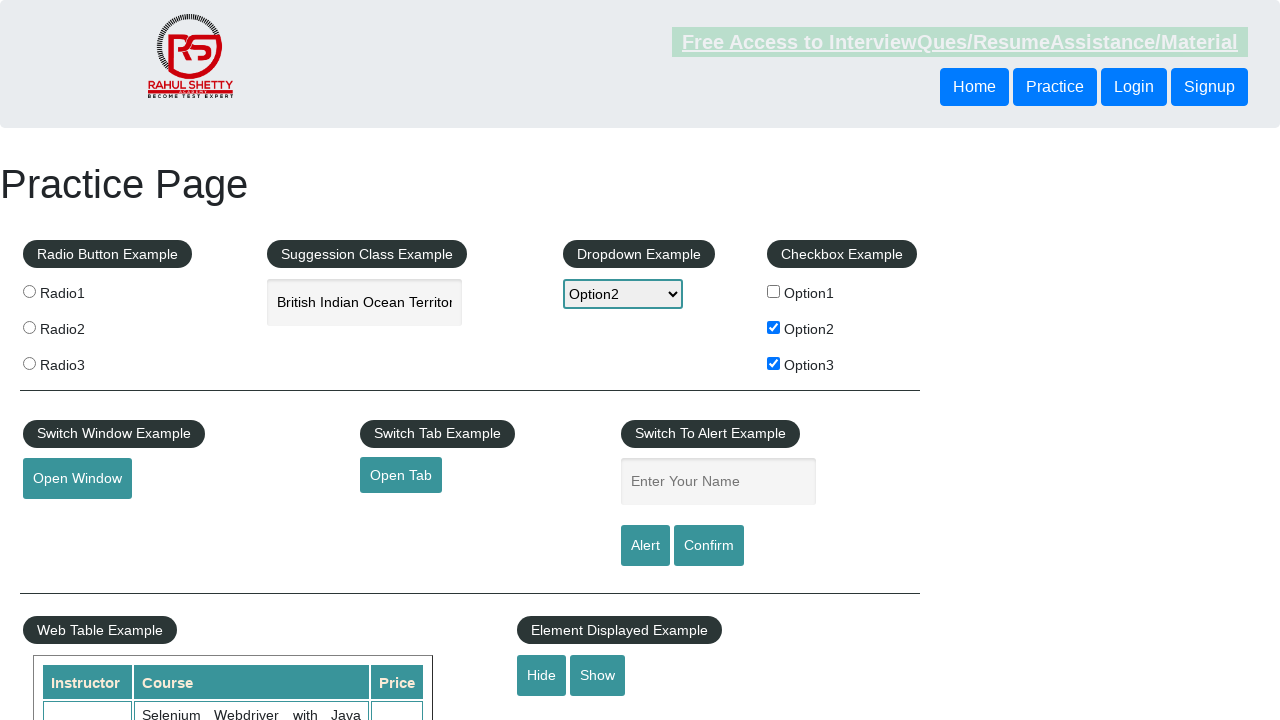

Clicked show button to display displayed-text element at (598, 675) on #show-textbox
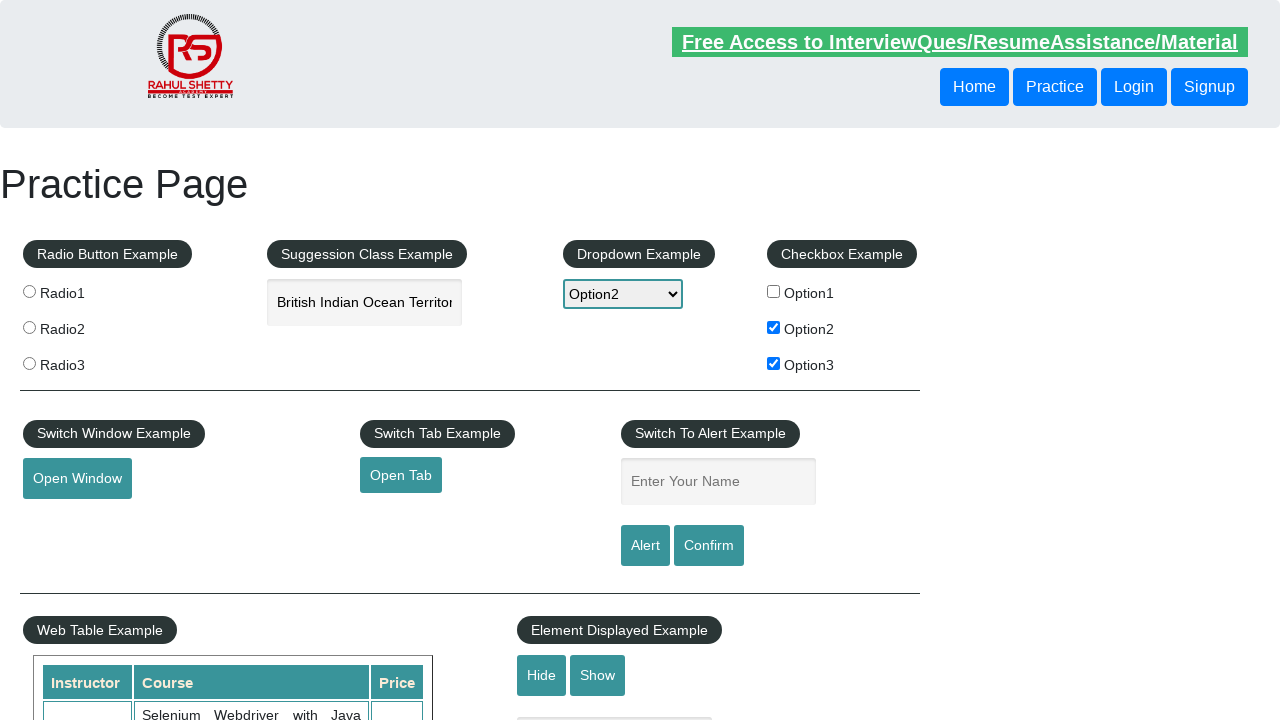

Verified that displayed-text element is visible again
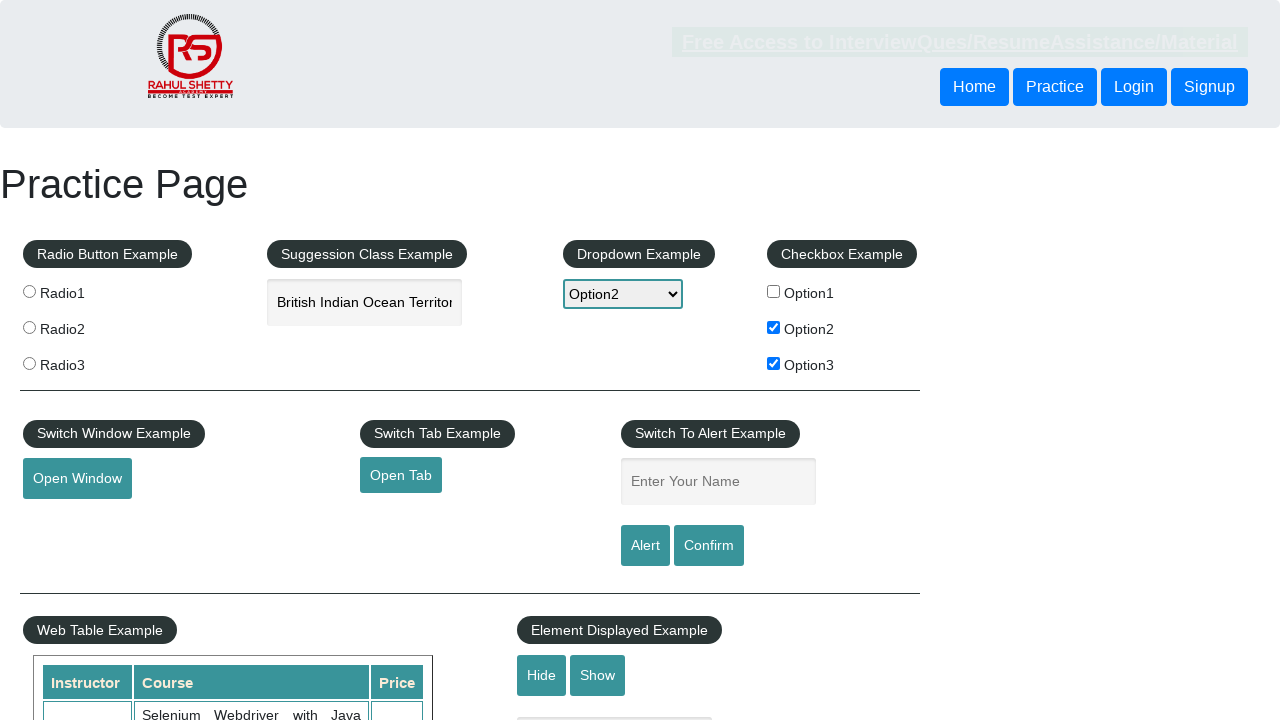

Selected radio button 'radio2' at (29, 327) on [value='radio2']
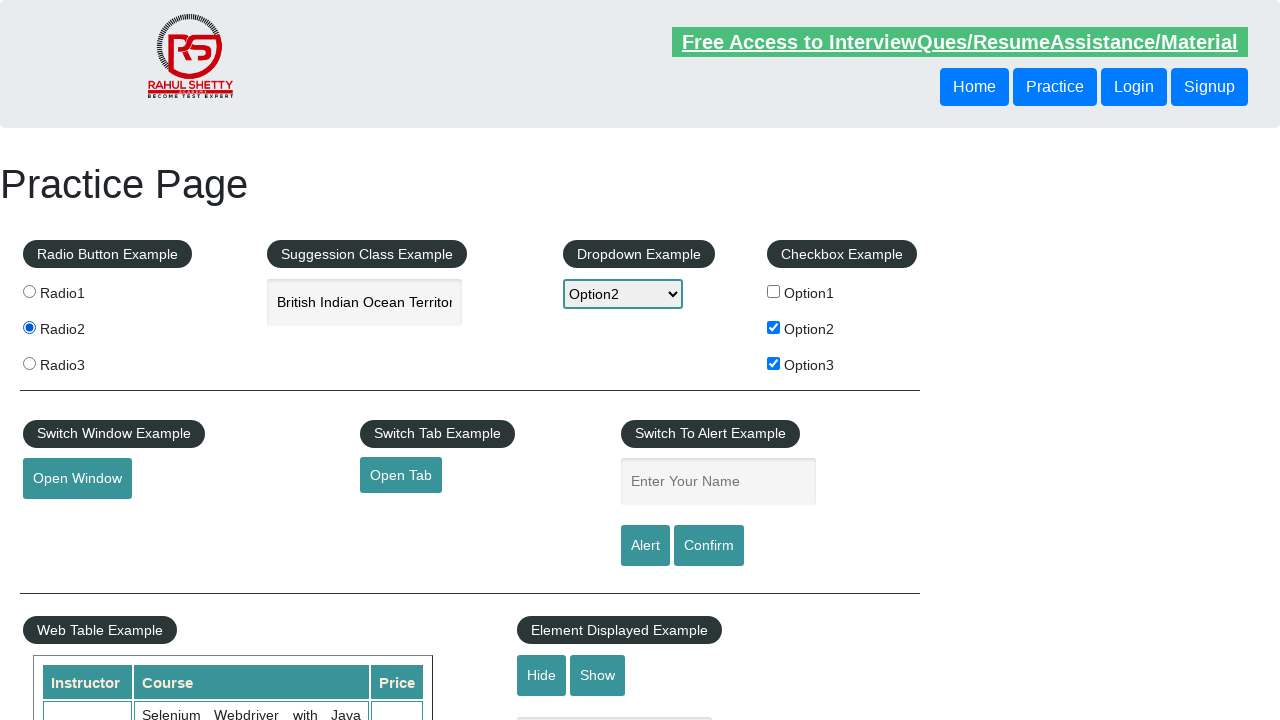

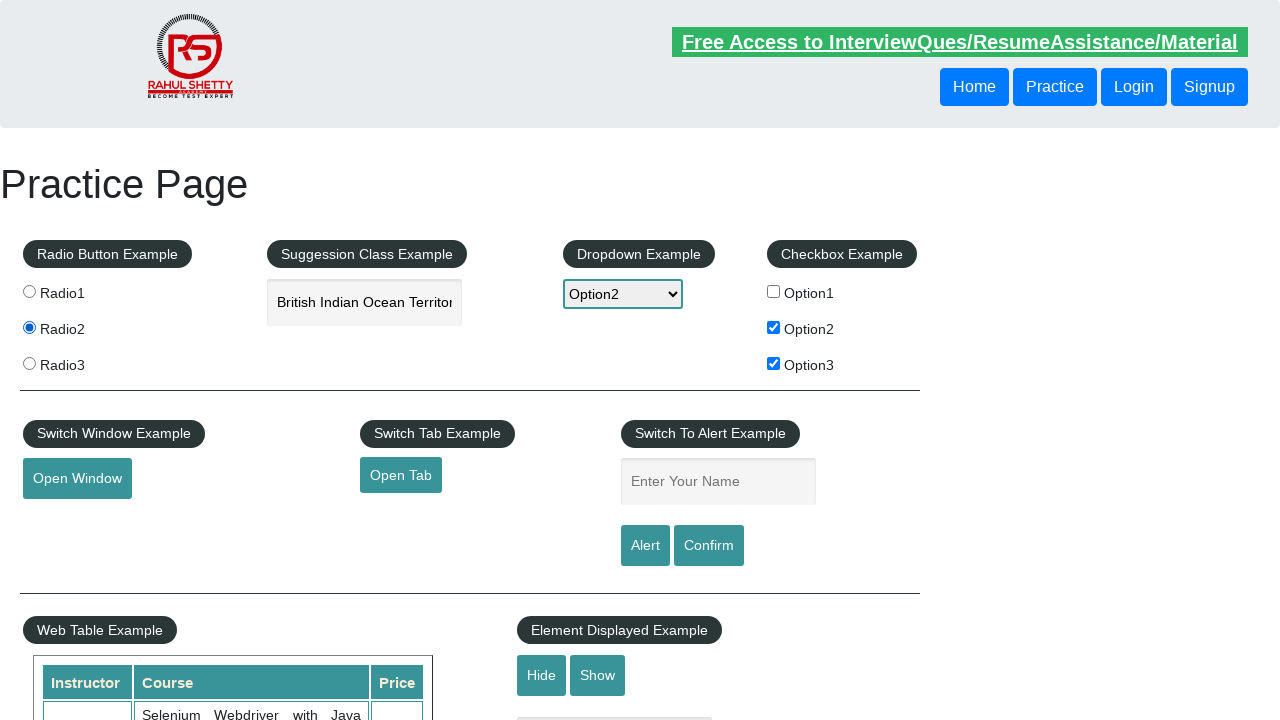